Tests alert/prompt functionality by clicking a button to trigger a prompt, entering text, and accepting the alert

Starting URL: https://omayo.blogspot.com/

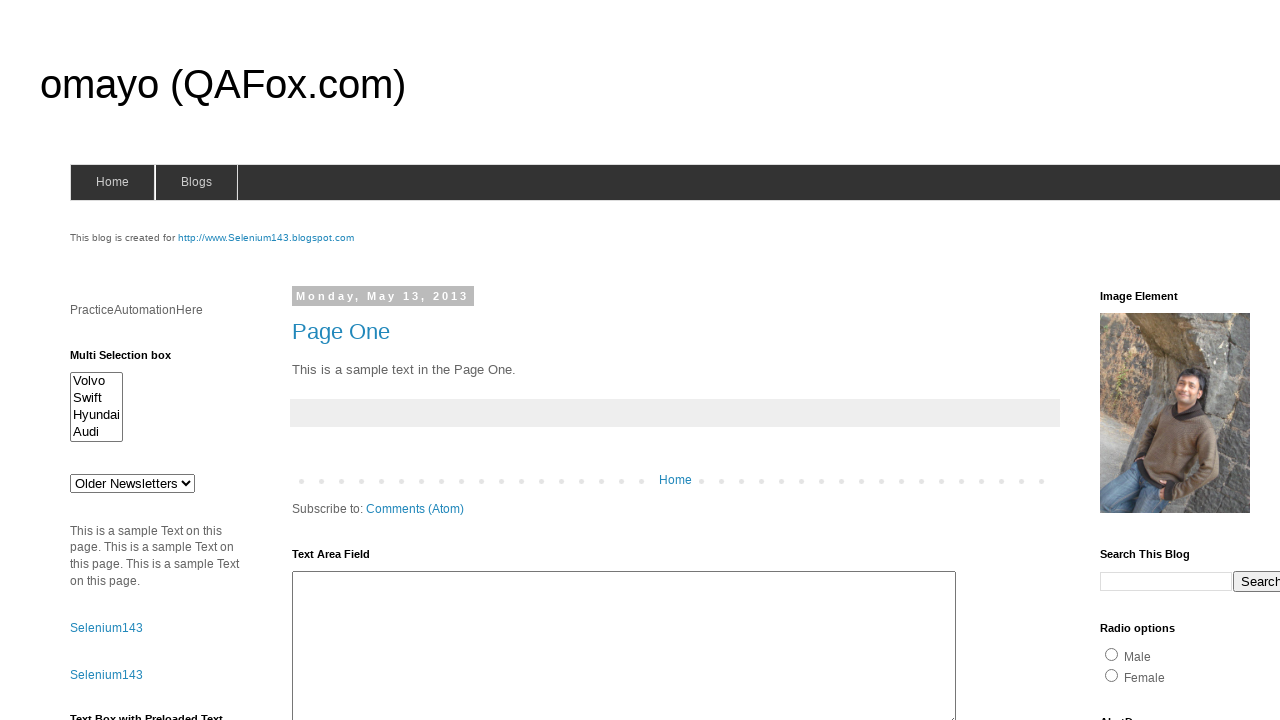

Waited for page title to load
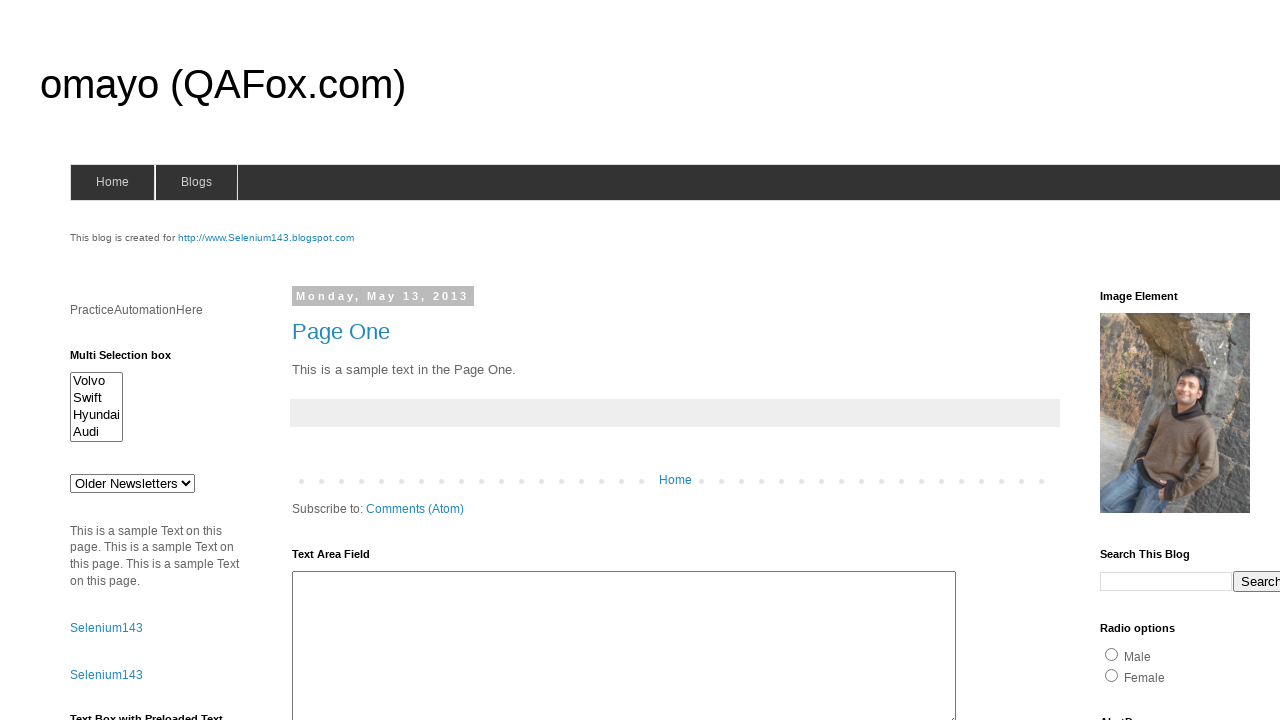

Clicked GetPrompt button to trigger alert at (1140, 361) on input[value='GetPrompt']
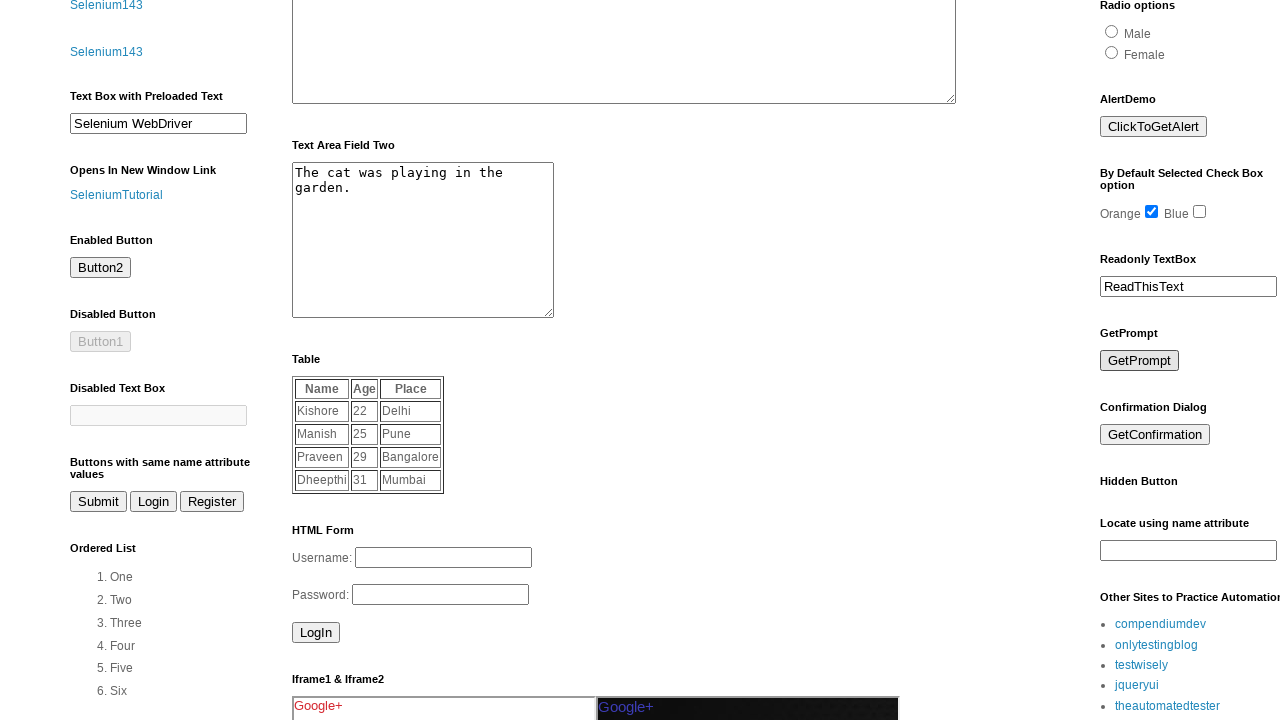

Set up dialog handler to accept prompt with 'Test Message'
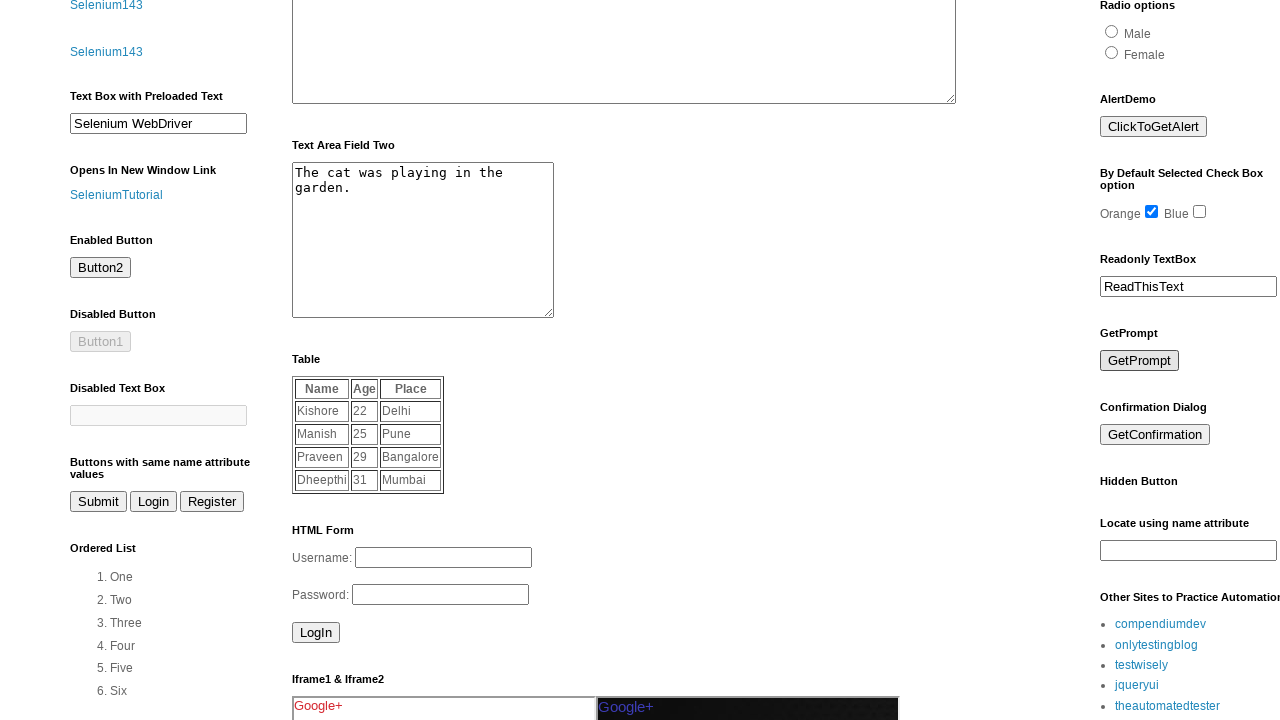

Clicked GetPrompt button again to trigger dialog and accept it at (1140, 361) on input[value='GetPrompt']
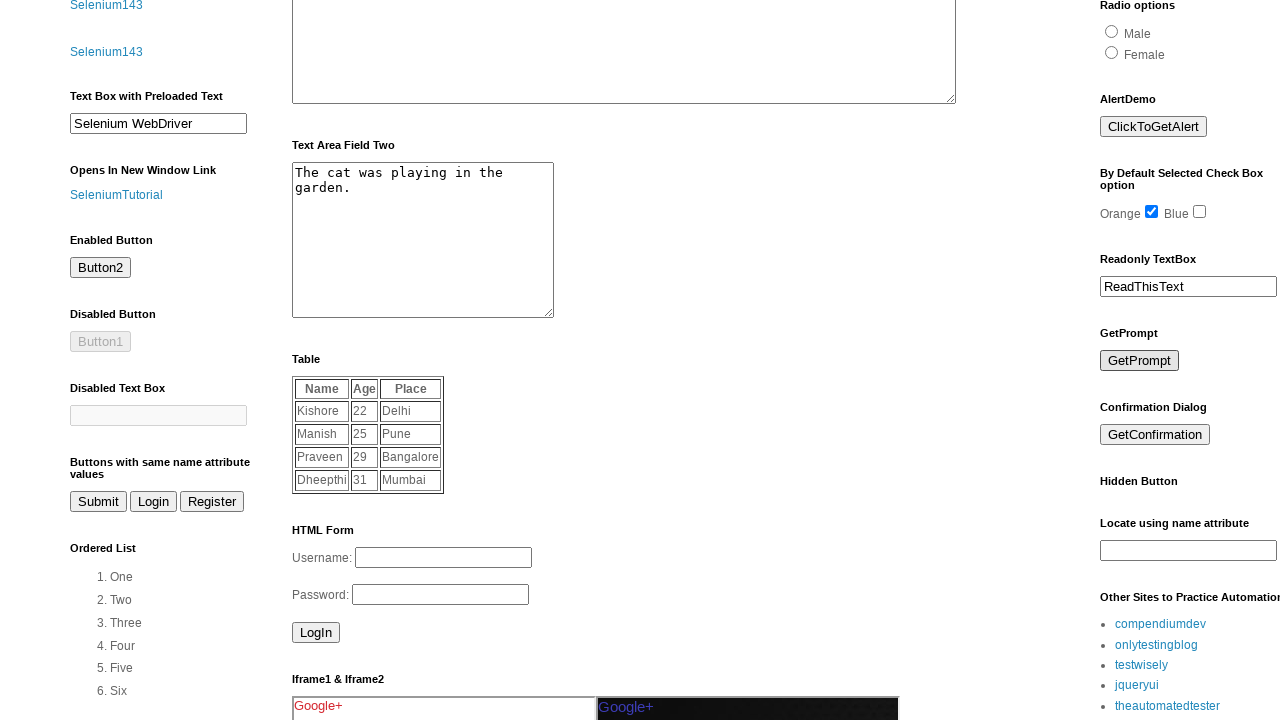

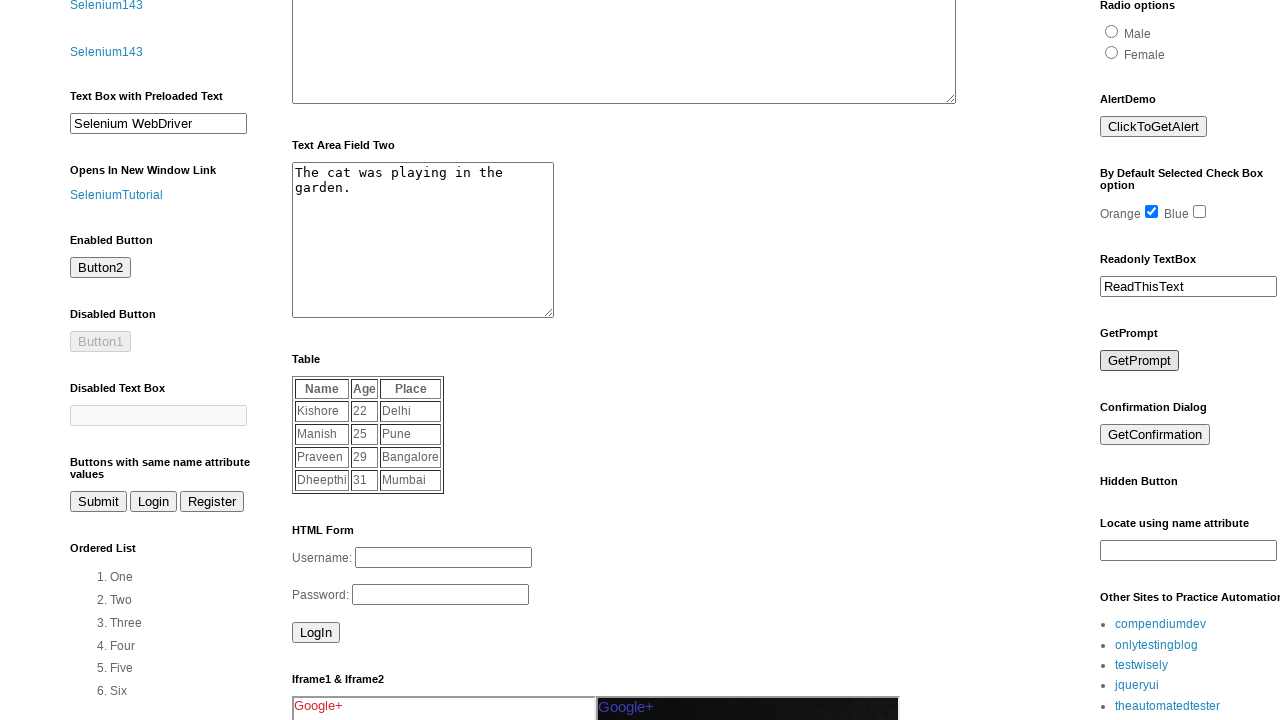